Launches the Lenovo India website and verifies the page loads successfully

Starting URL: https://www.lenovo.com/in/en/

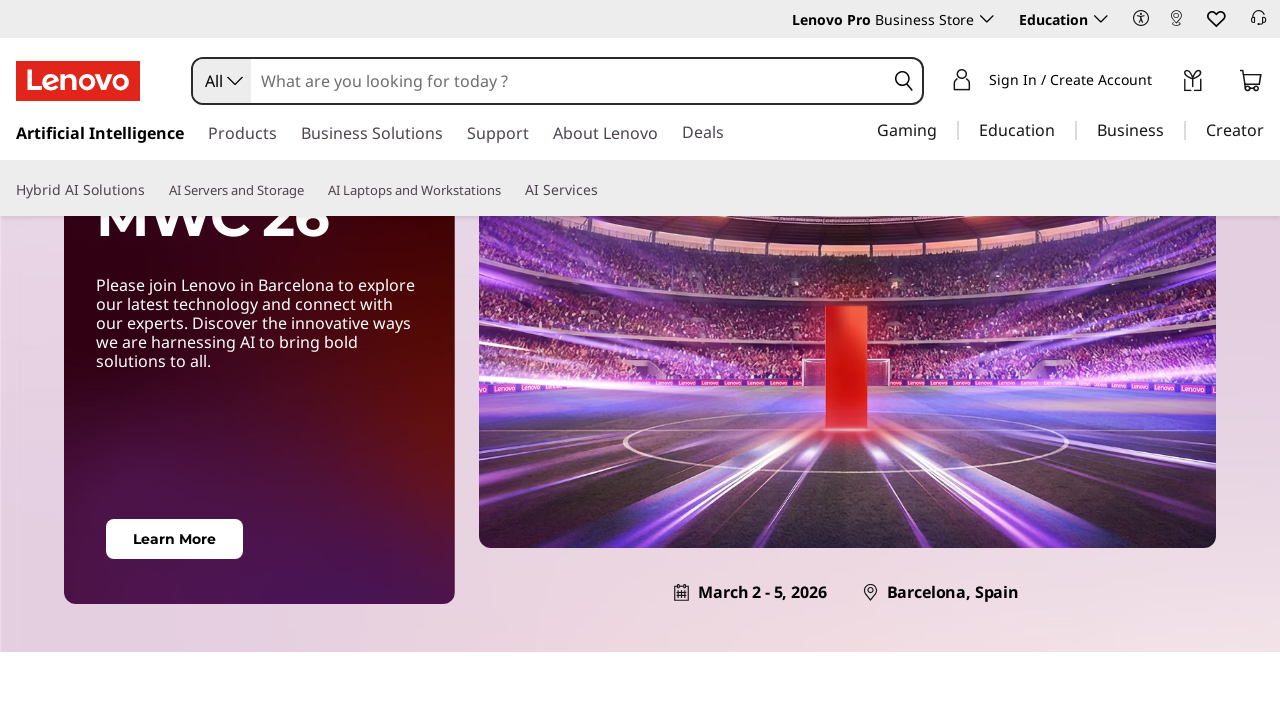

Lenovo India website page loaded successfully (domcontentloaded state)
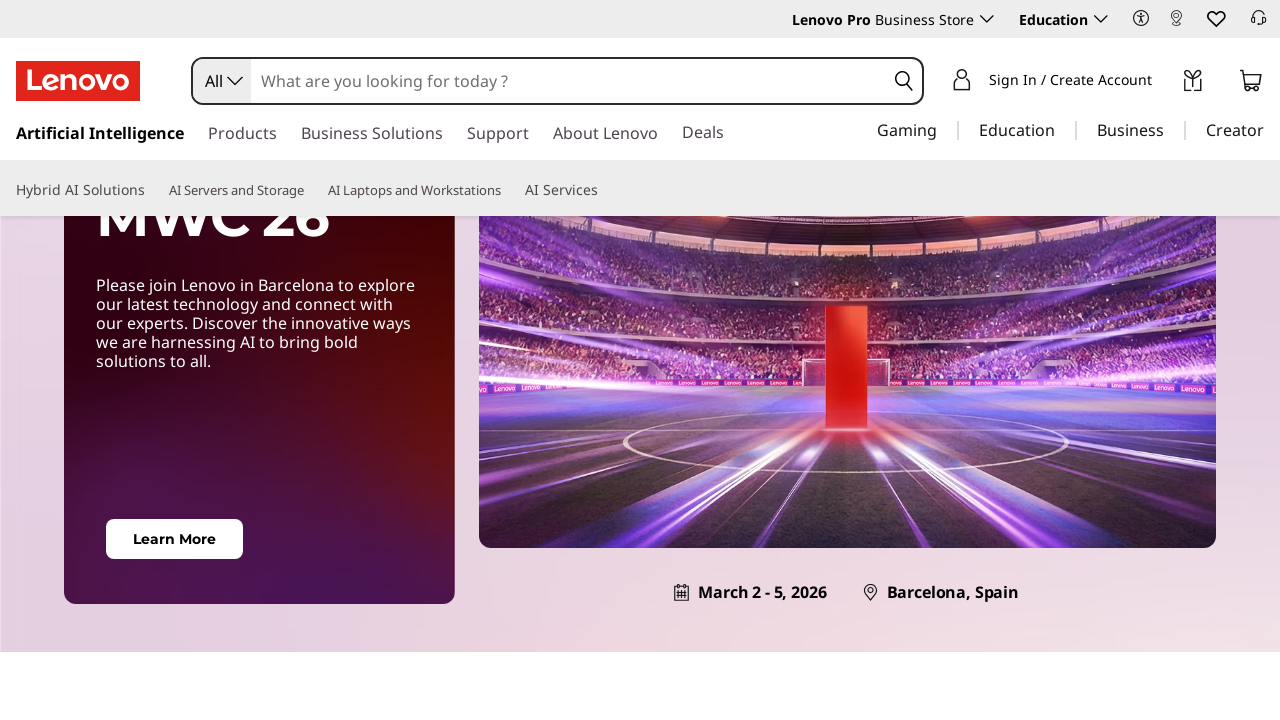

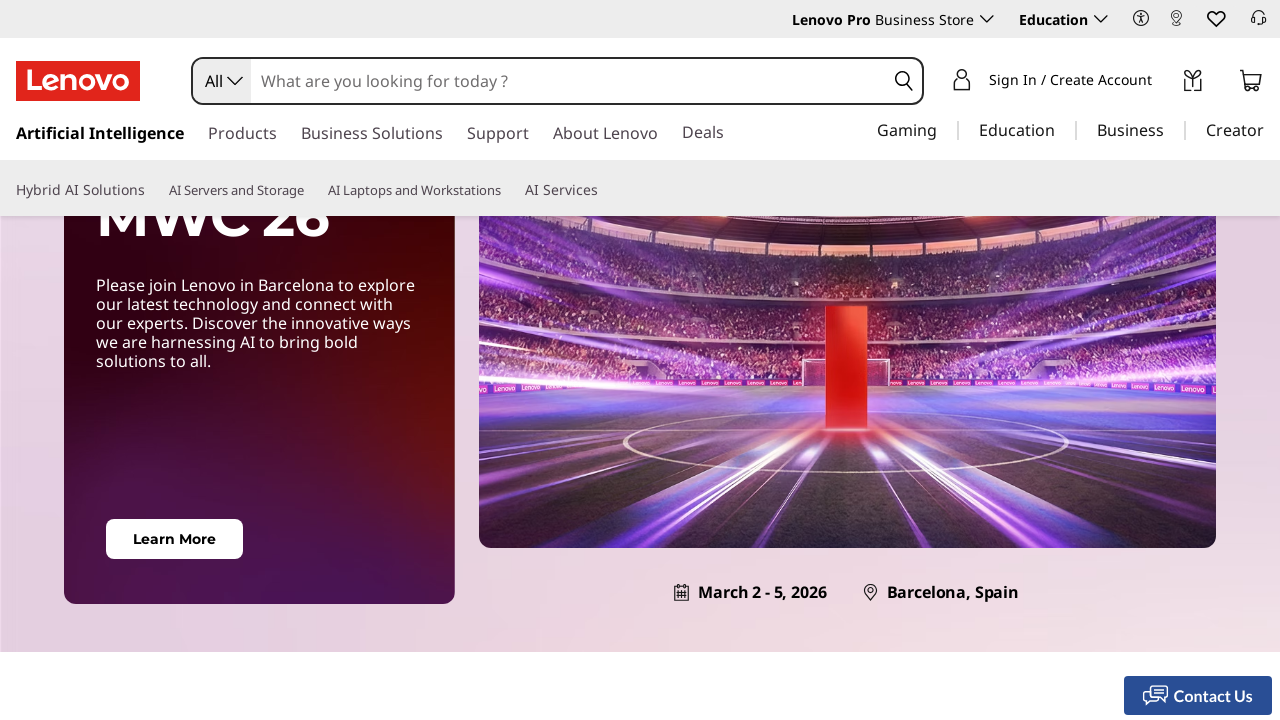